Tests browser window management by maximizing the browser window and then resizing it to a smaller dimension (100x300 pixels) to simulate minimizing.

Starting URL: https://gmail.com

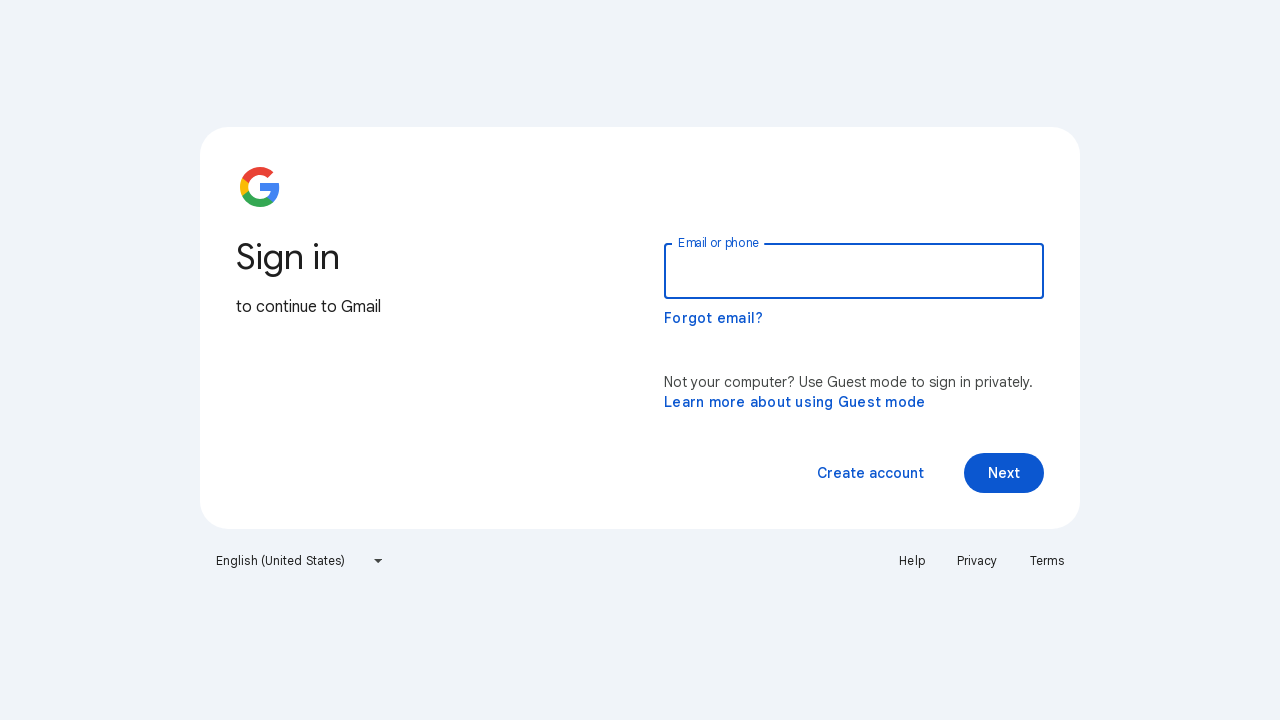

Navigated to https://gmail.com
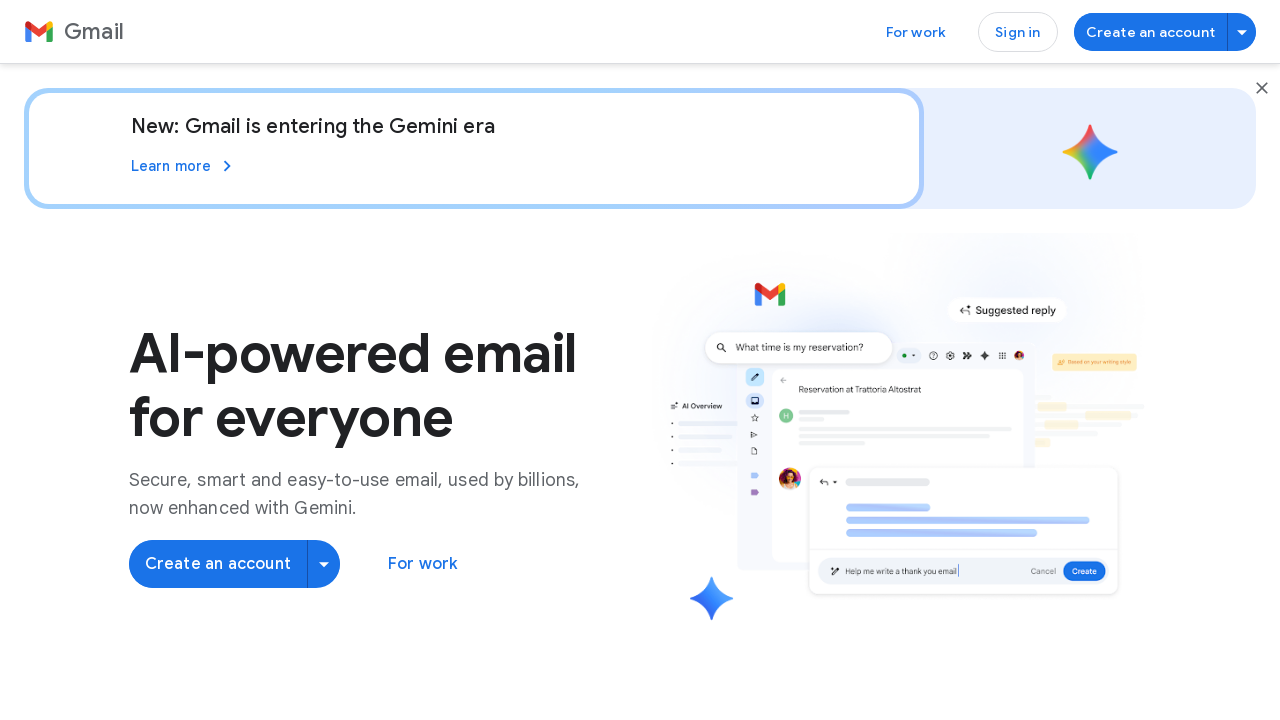

Maximized browser window to 1920x1080 pixels
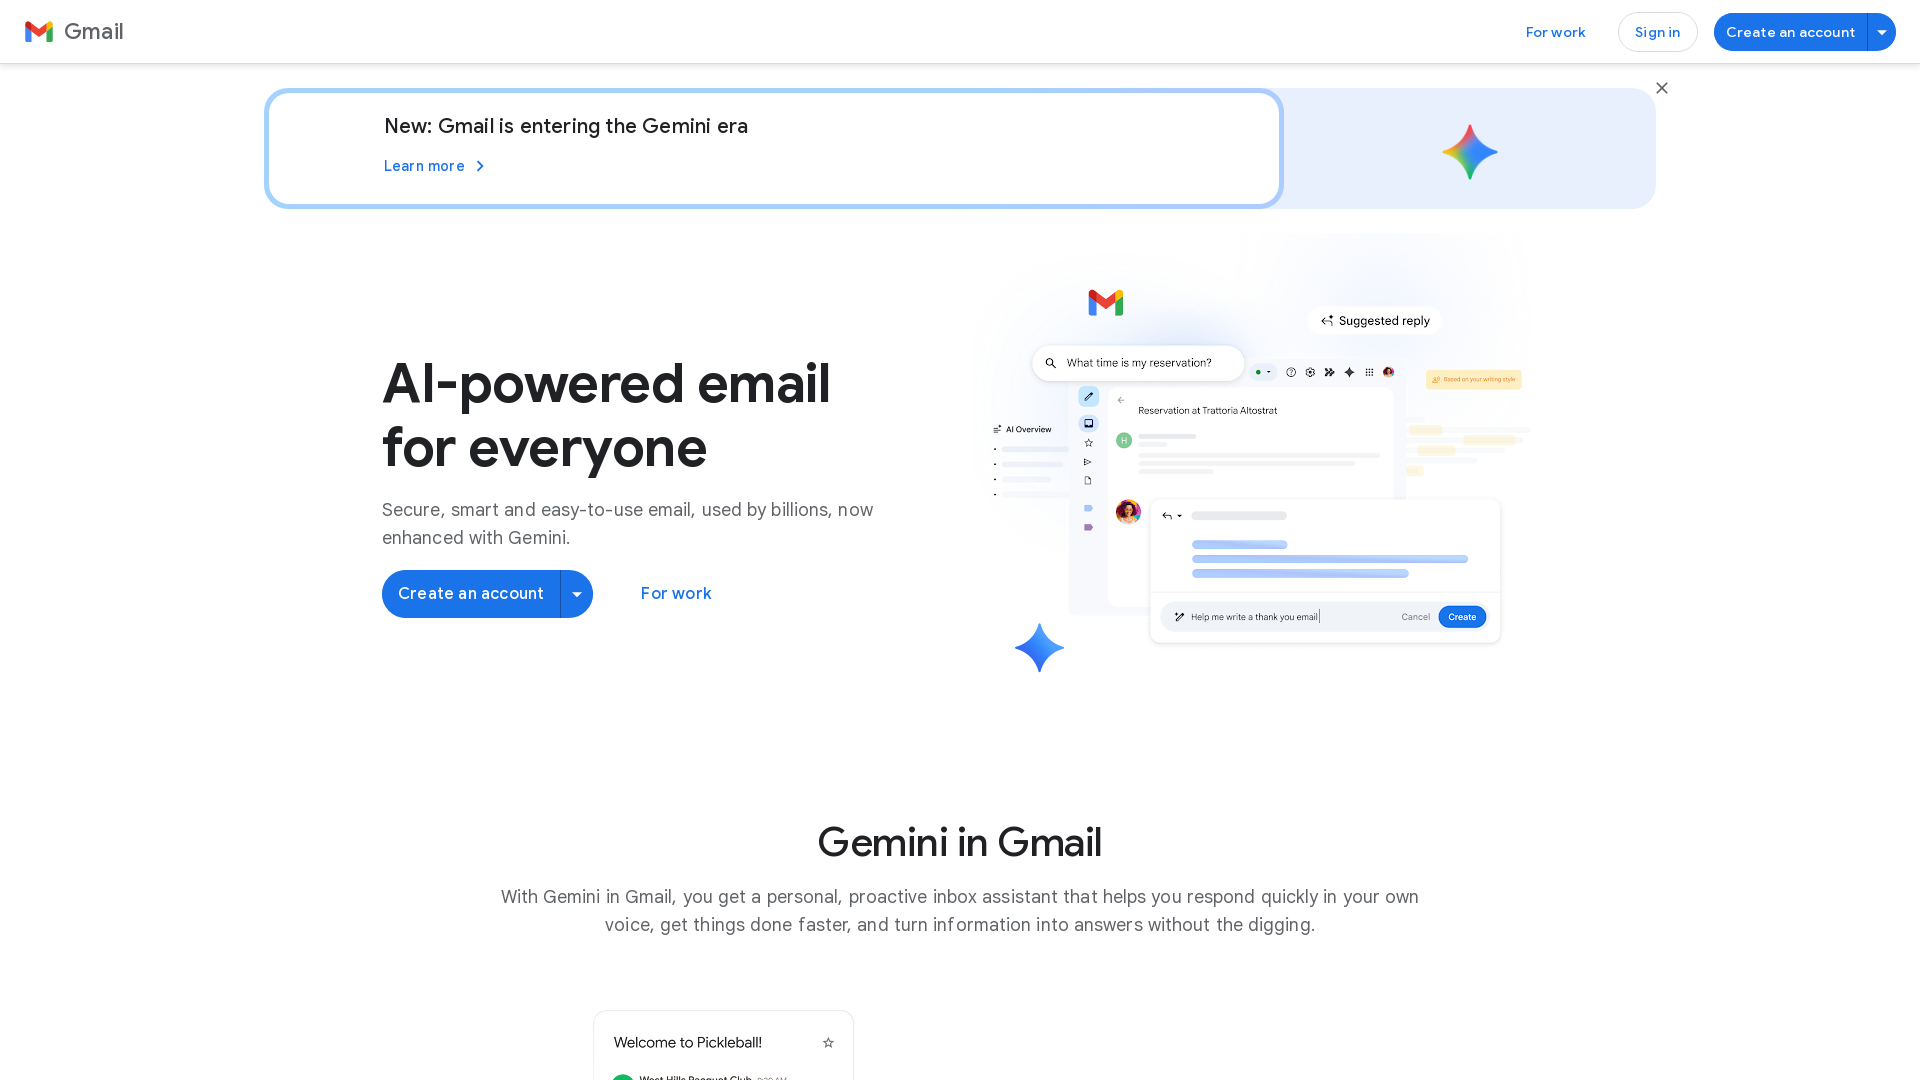

Minimized browser window to 100x300 pixels
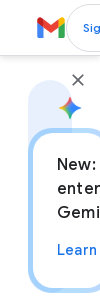

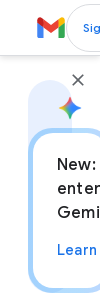